Tests window handling by clicking a link to open a new window, verifying content in both windows, and switching between them

Starting URL: https://the-internet.herokuapp.com/windows

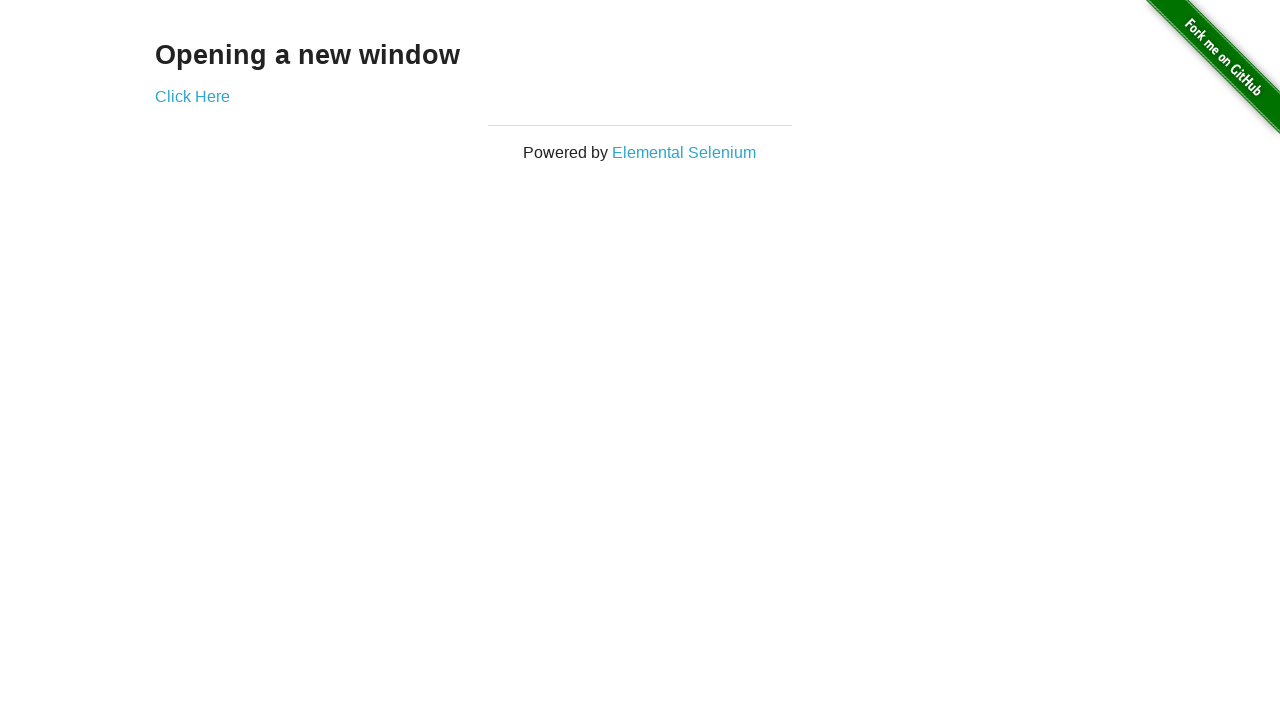

Verified 'Opening a new window' text is visible on initial page
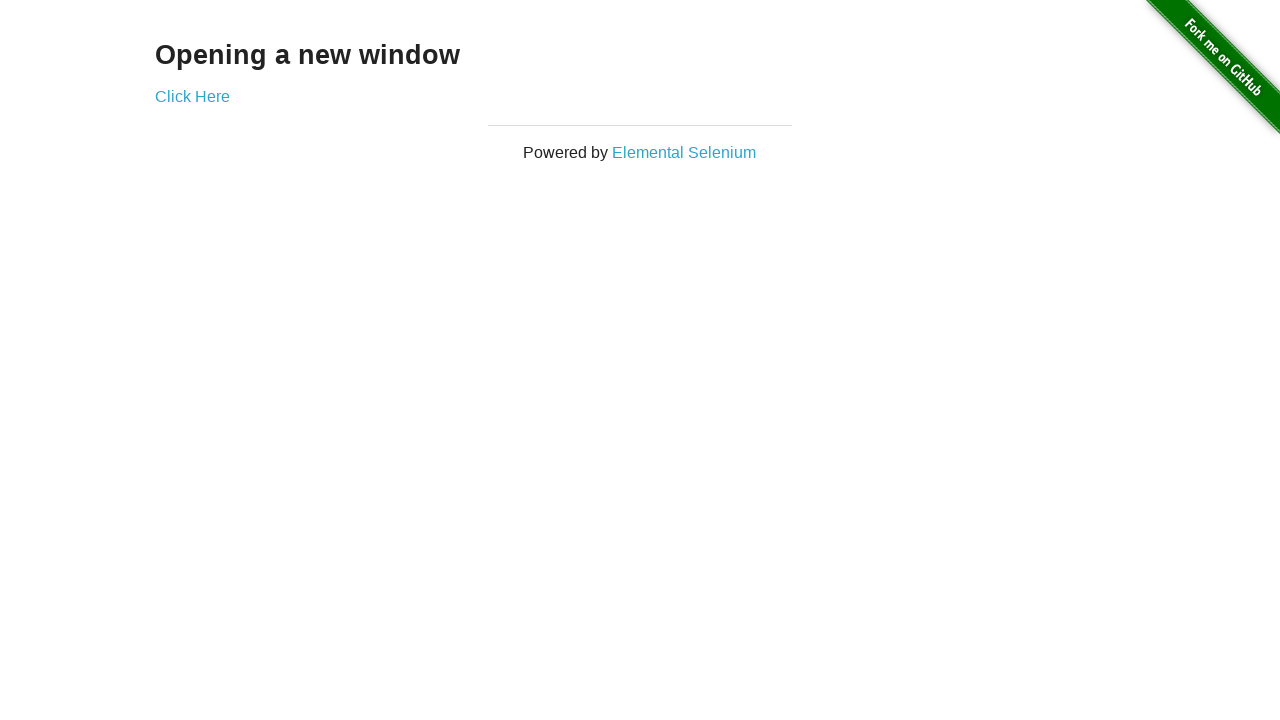

Verified 'The Internet' is in page title
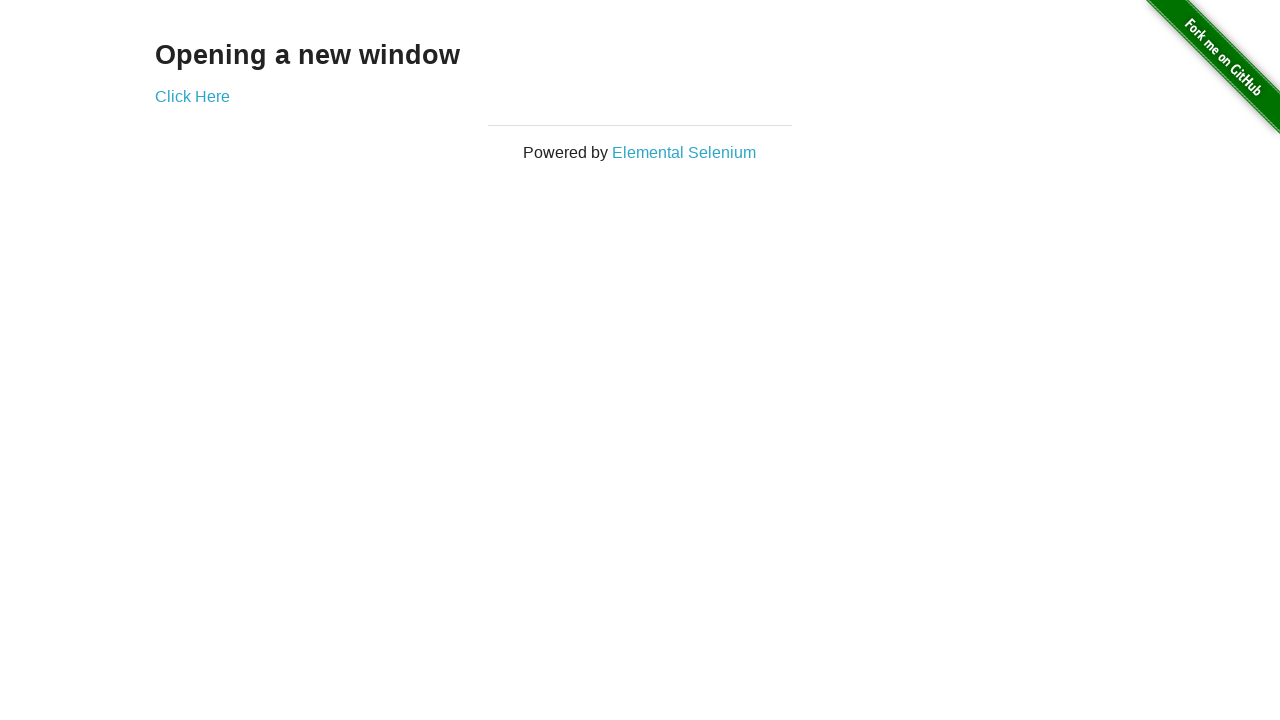

Clicked 'Click Here' link to open new window at (192, 96) on text='Click Here'
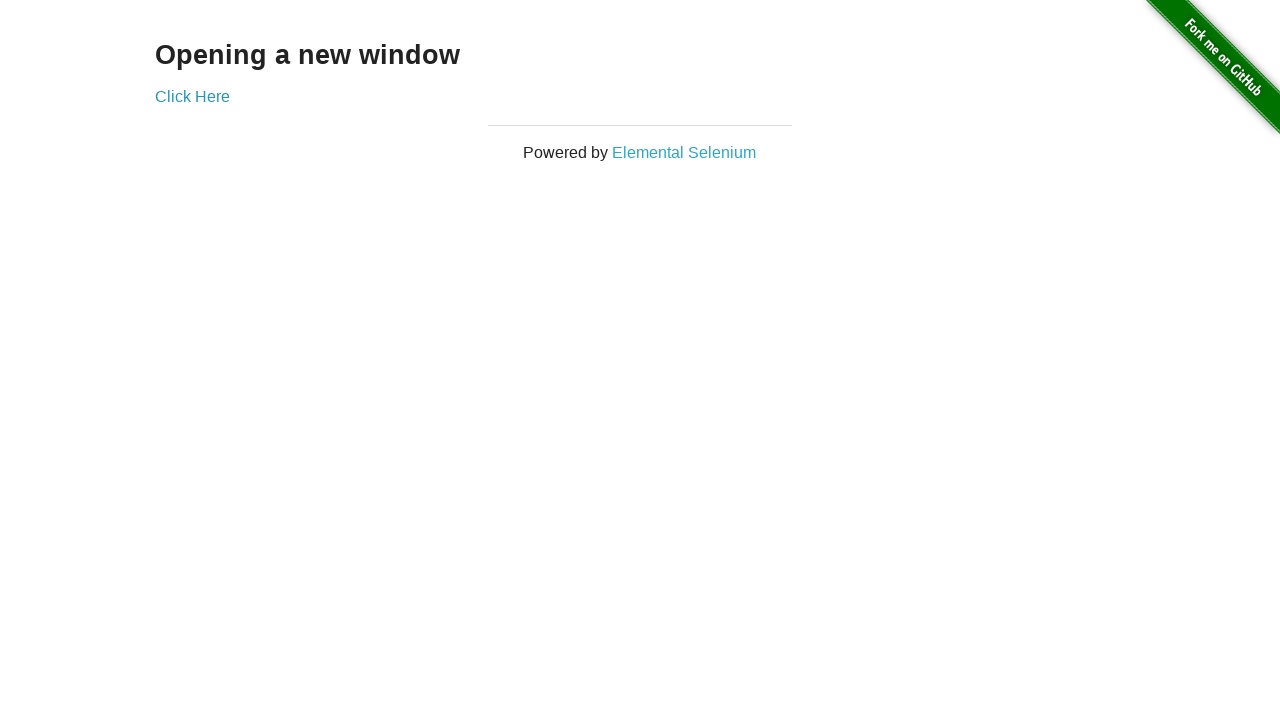

New window popup was captured
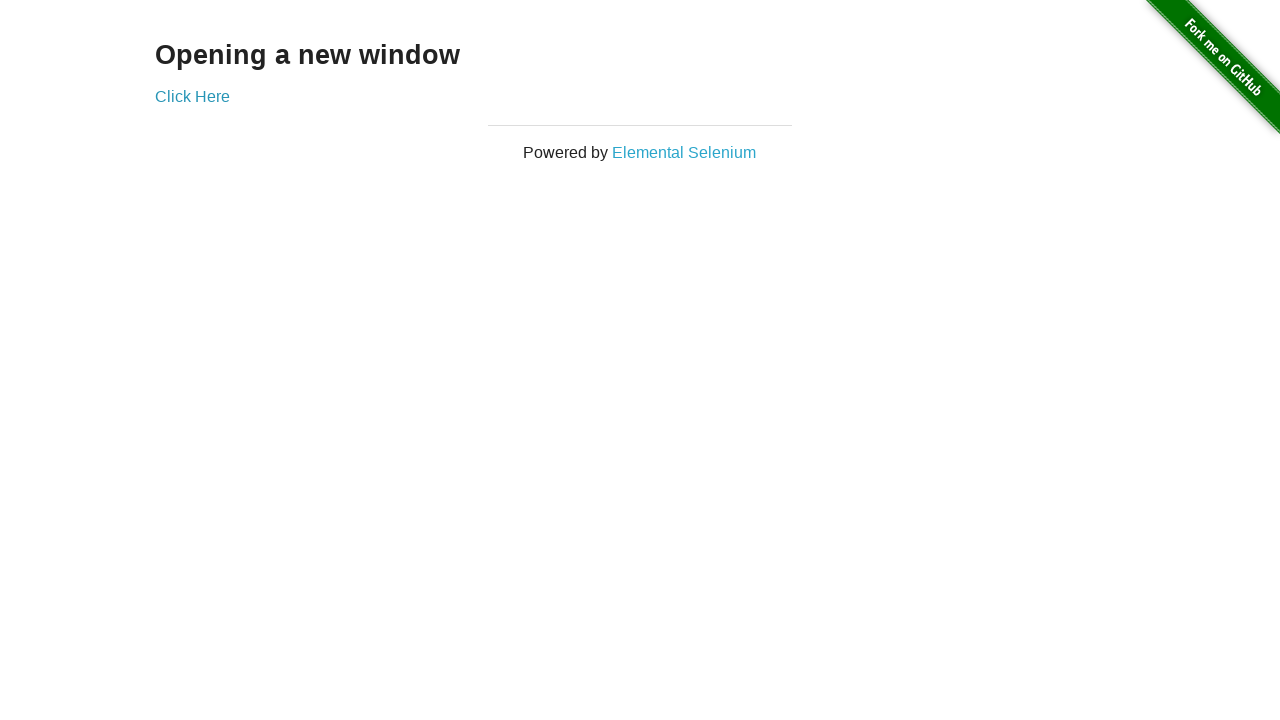

Verified new window title is 'New Window'
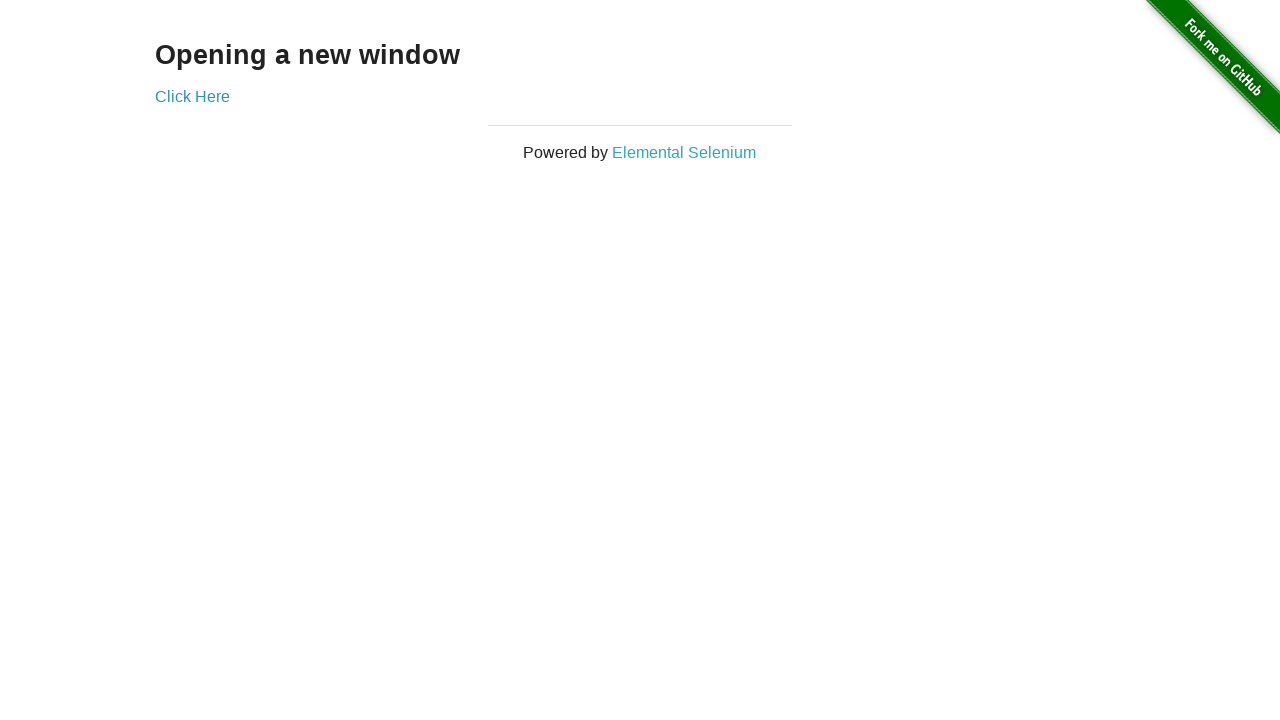

Verified h3 heading is visible in new window
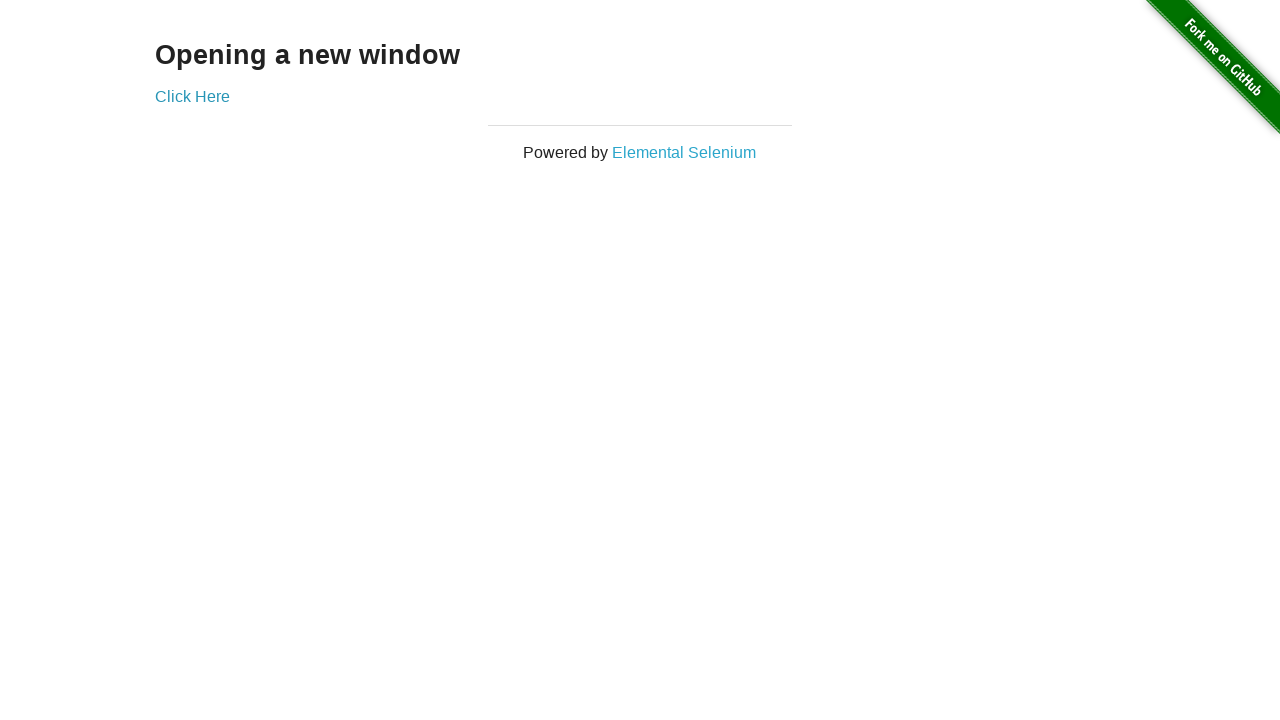

Switched back to original window and verified title is 'The Internet'
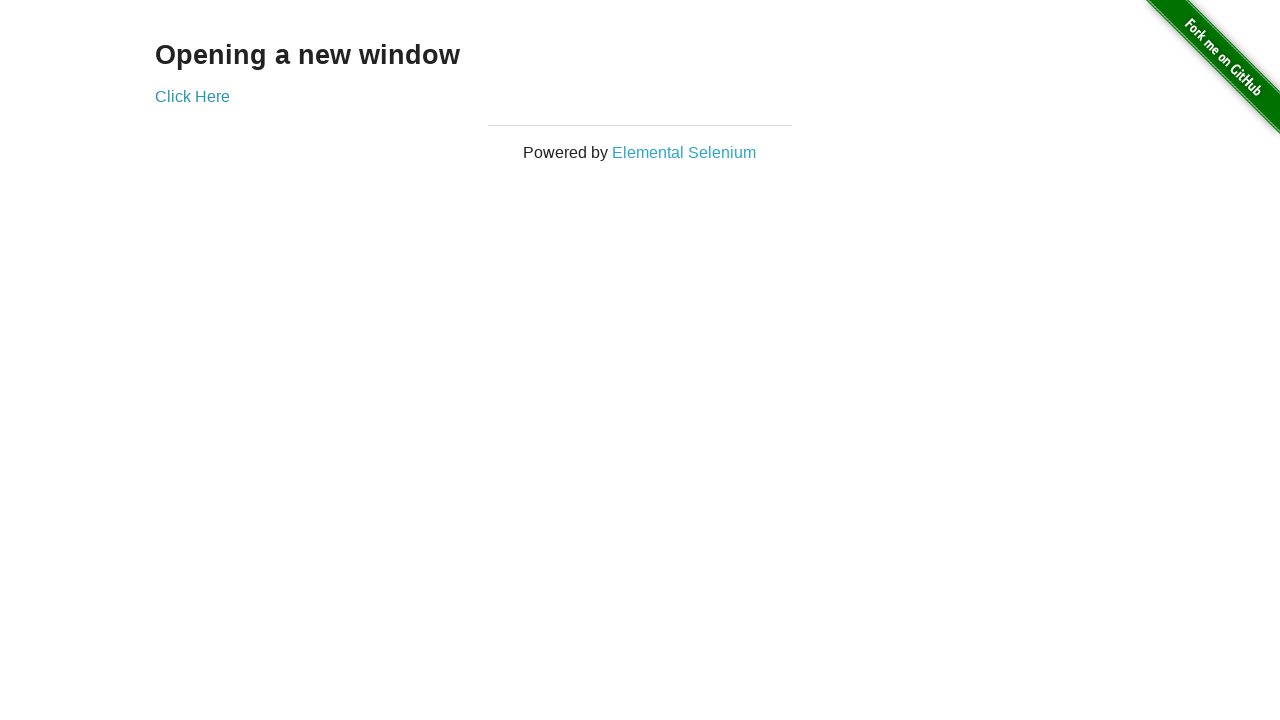

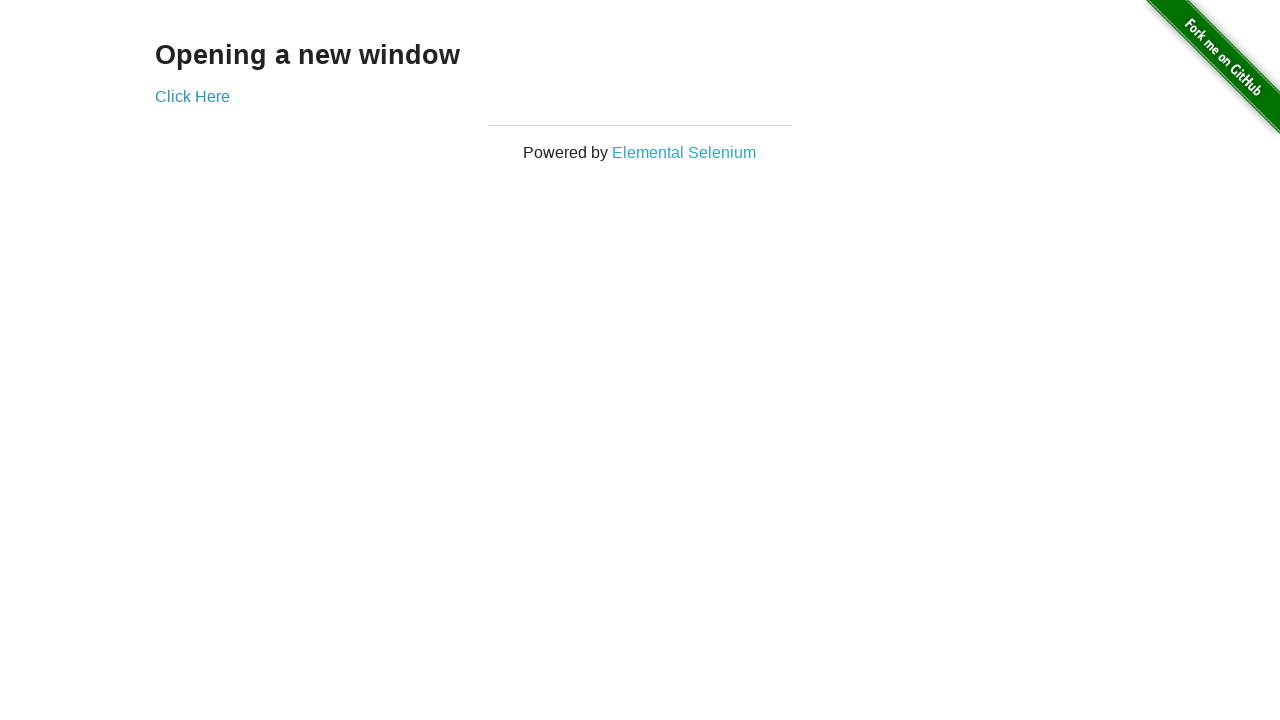